Tests handling of a confirmation popup by clicking a button that triggers the popup and then accepting it

Starting URL: https://omayo.blogspot.com/

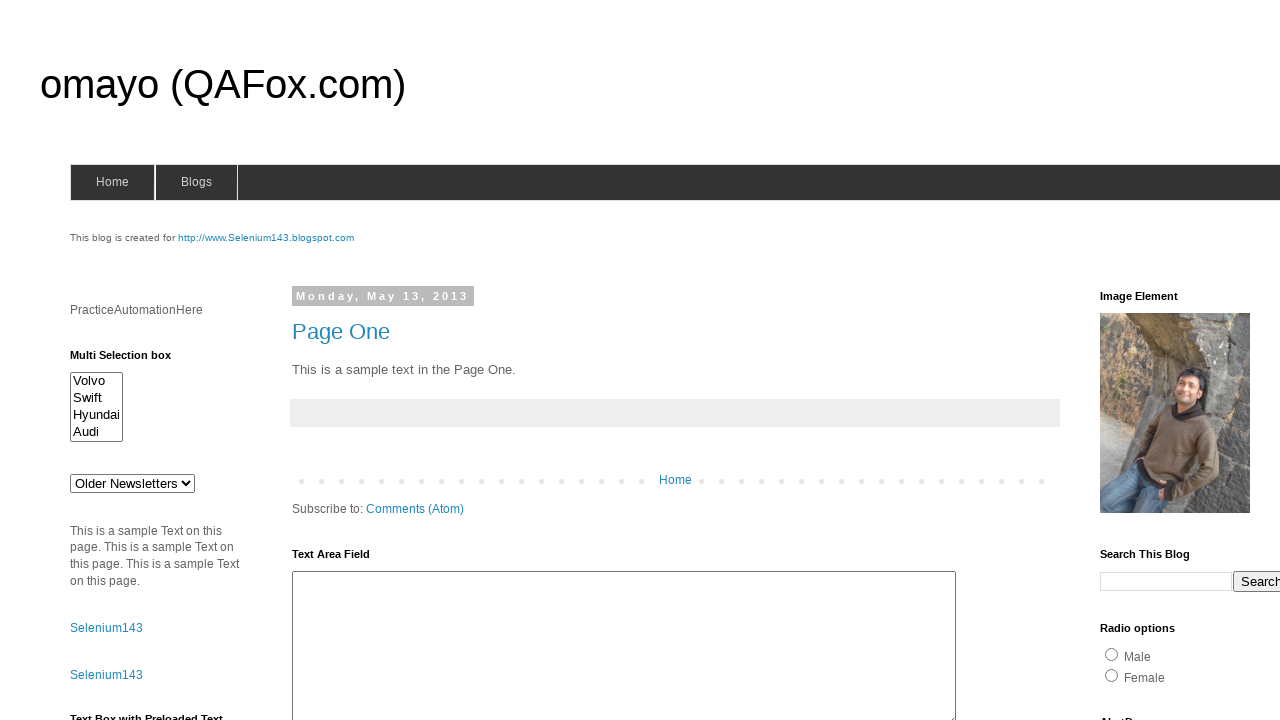

Clicked button to trigger confirmation popup at (1155, 361) on #confirm
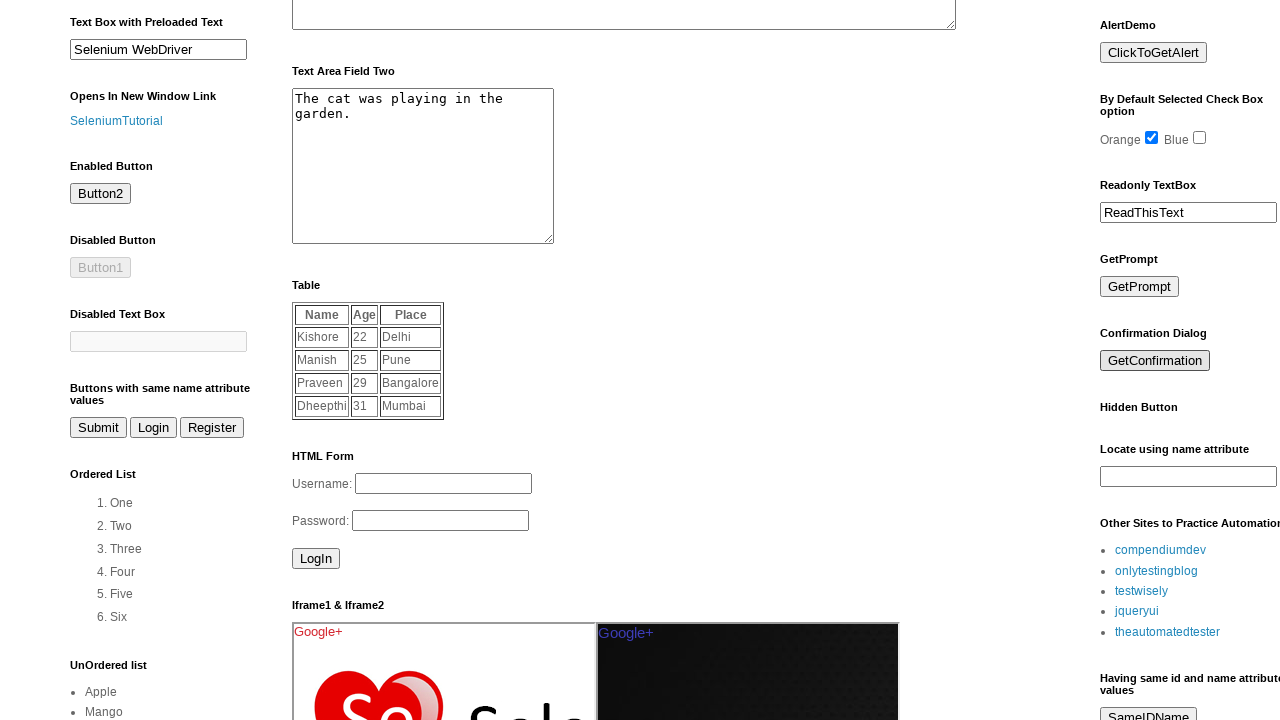

Set up dialog handler to accept confirmation popup
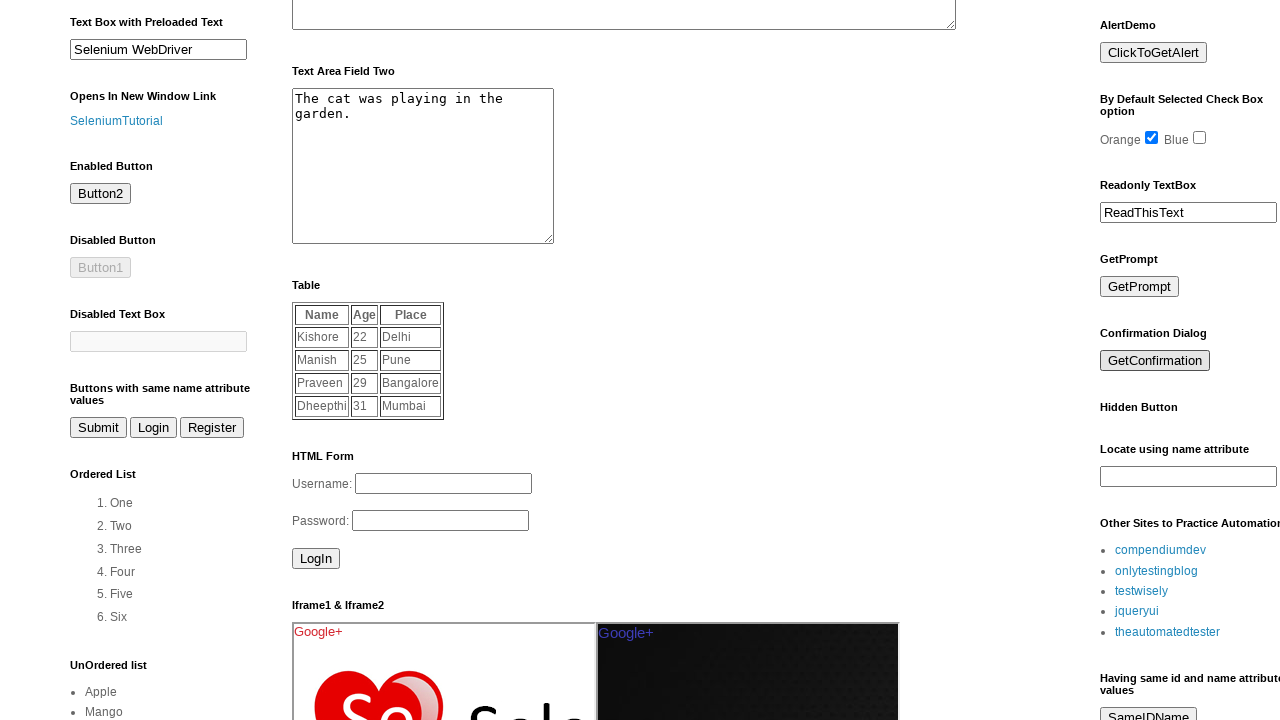

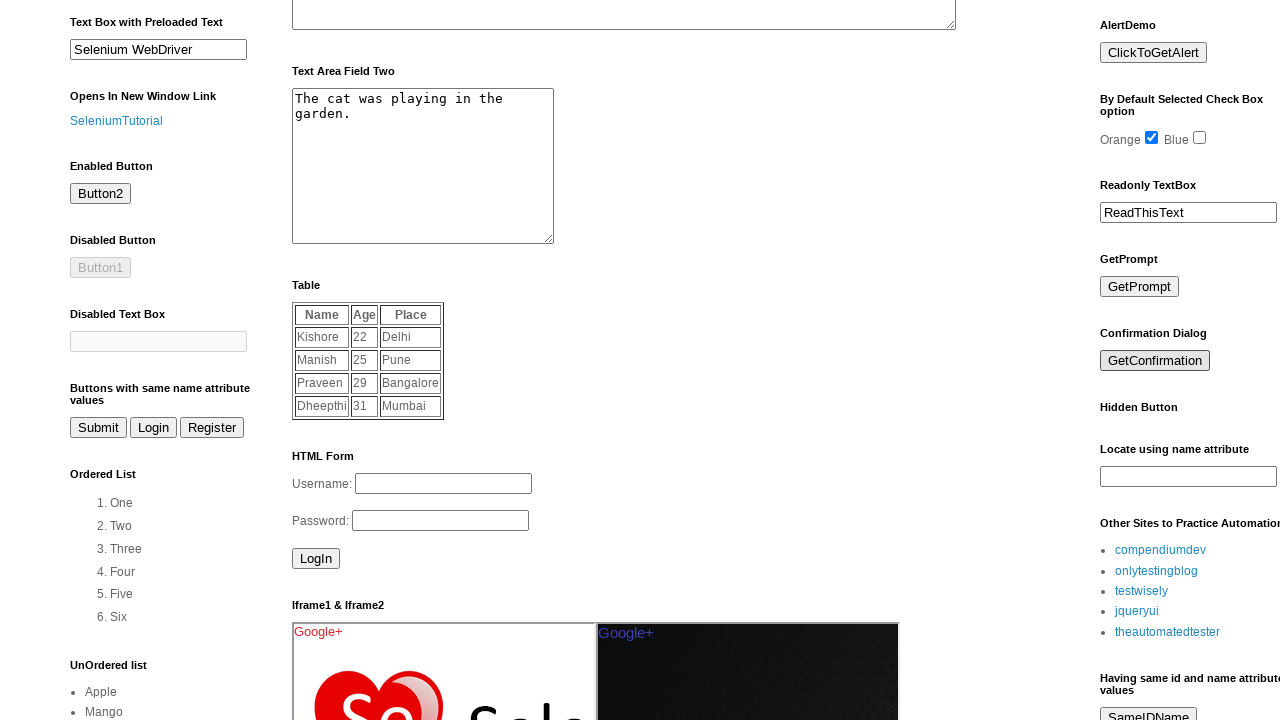